Verifies the text of username and password field labels

Starting URL: https://the-internet.herokuapp.com/

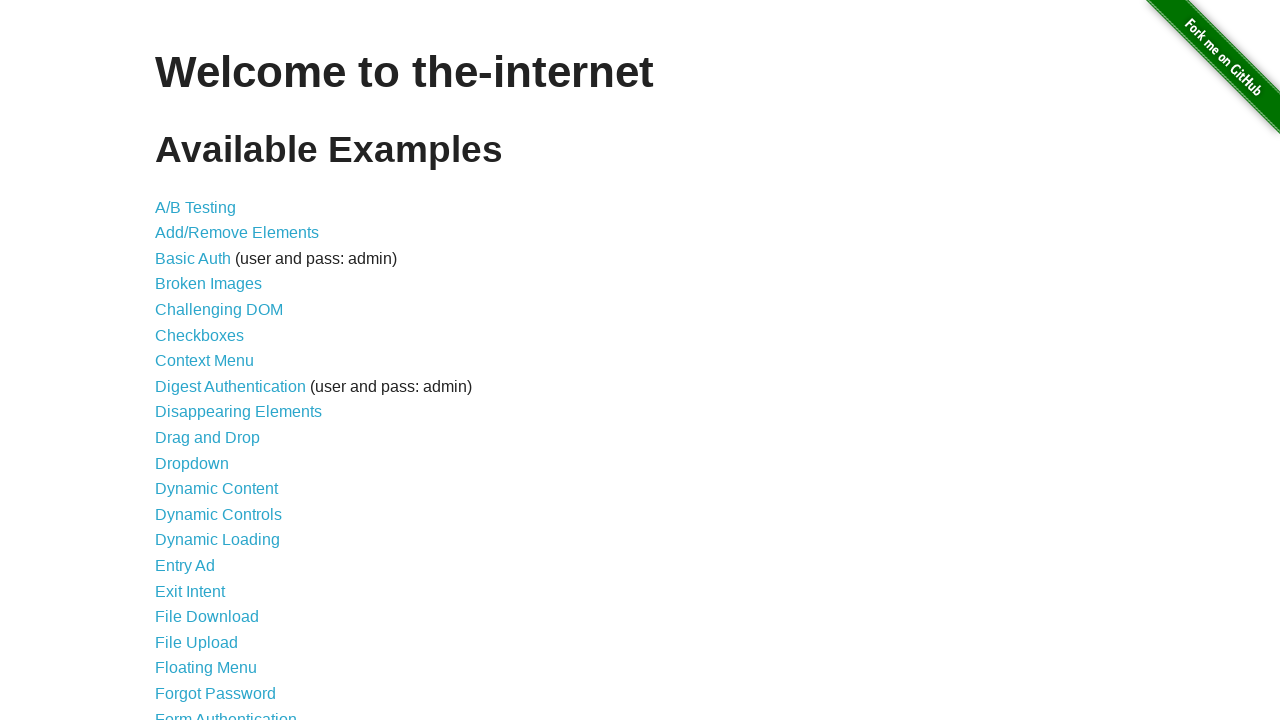

Navigated to the-internet.herokuapp.com homepage
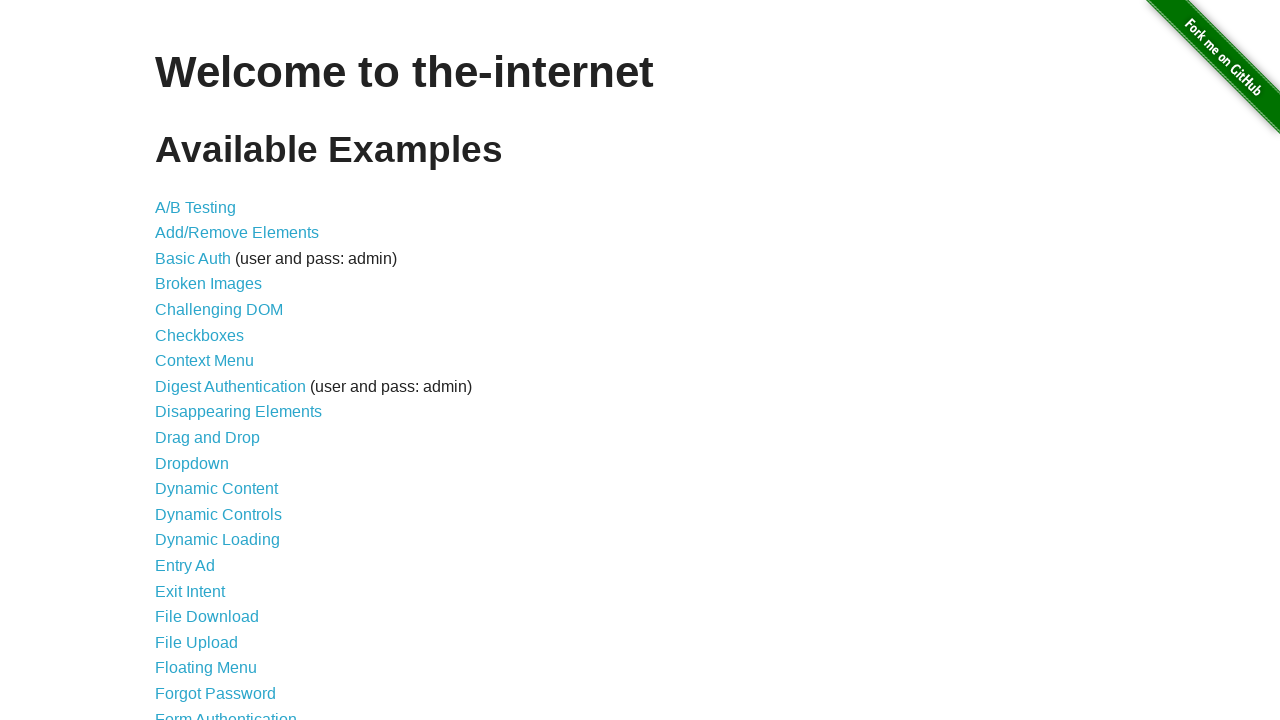

Clicked on Form Authentication link at (226, 712) on text=Form Authentication
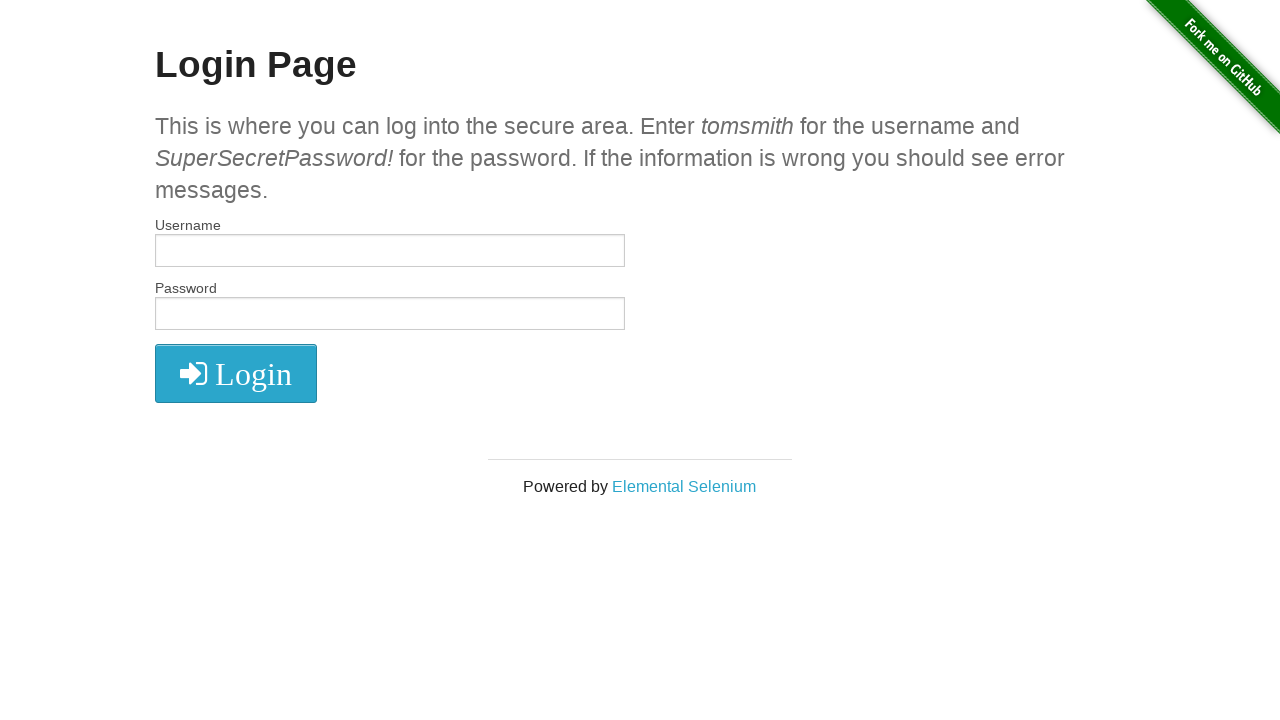

Retrieved all label text contents from the form
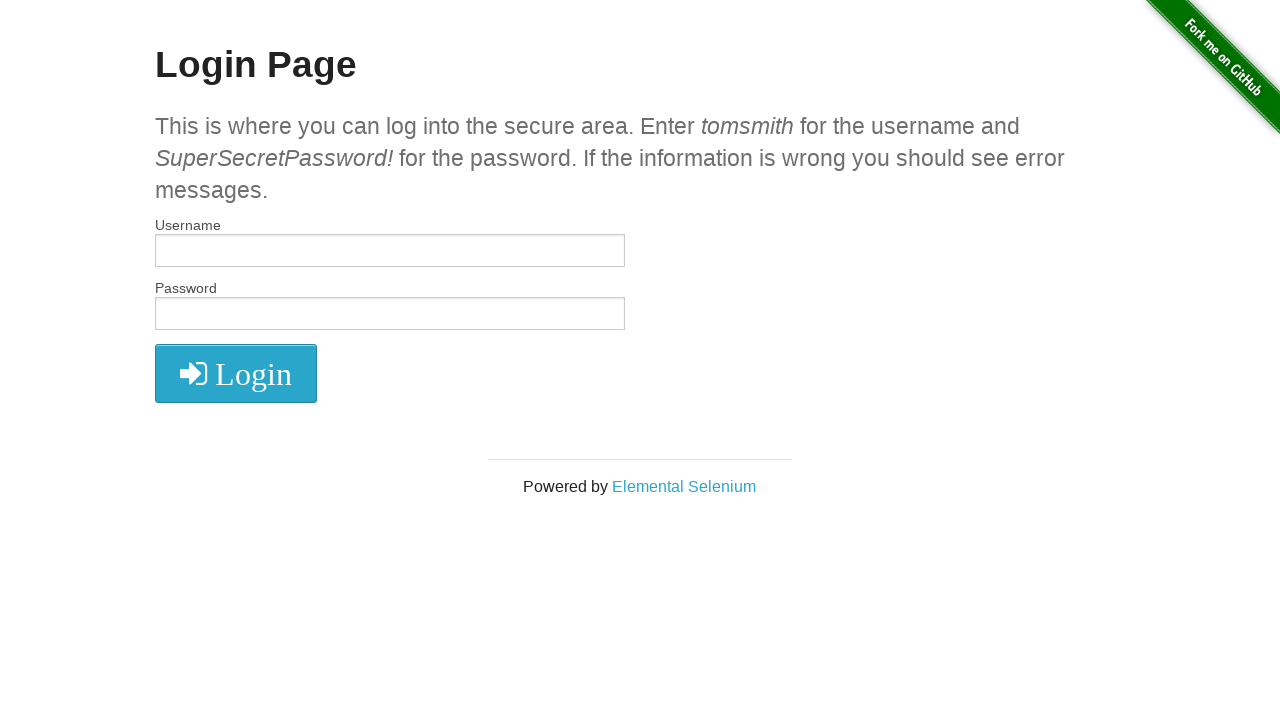

Verified first label text equals 'Username'
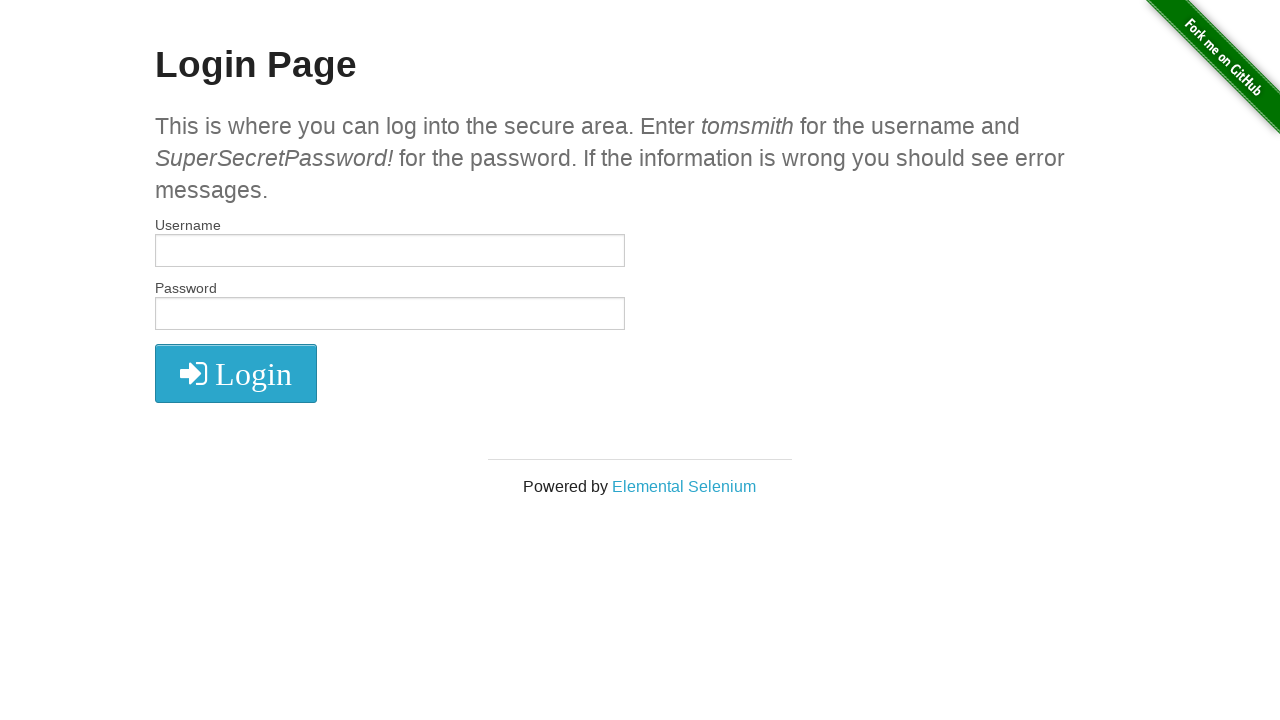

Verified second label text equals 'Password'
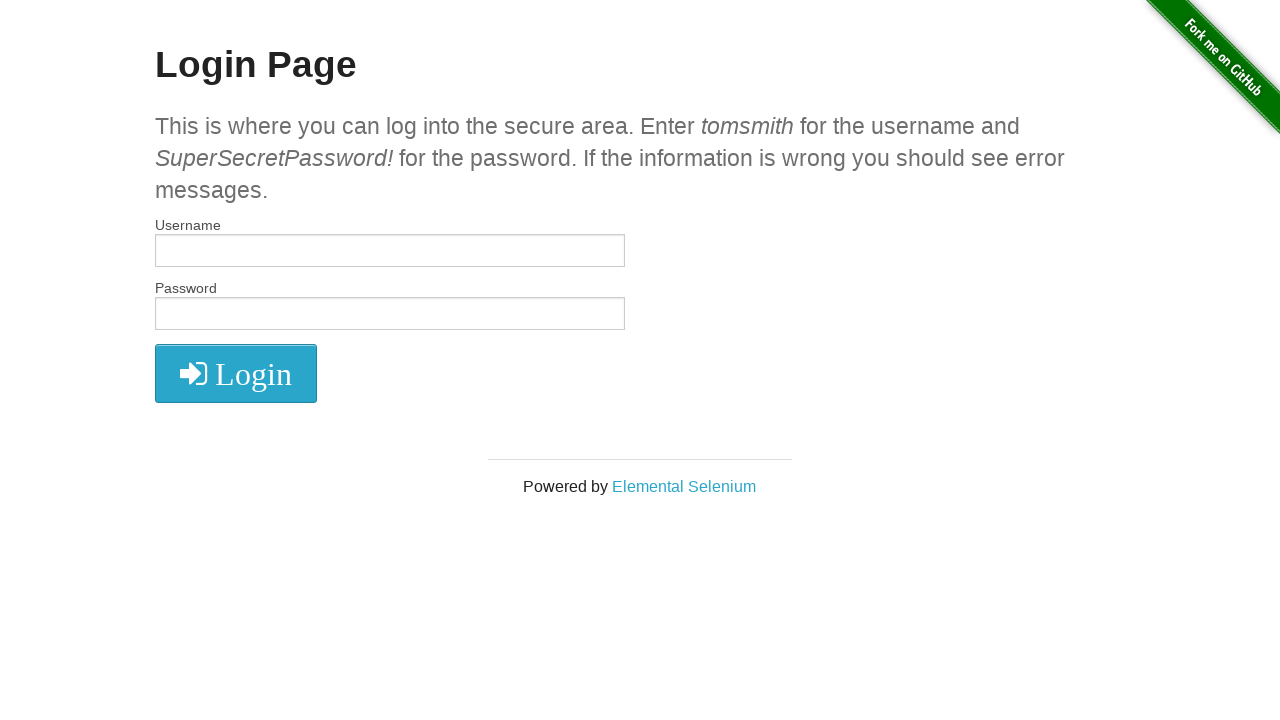

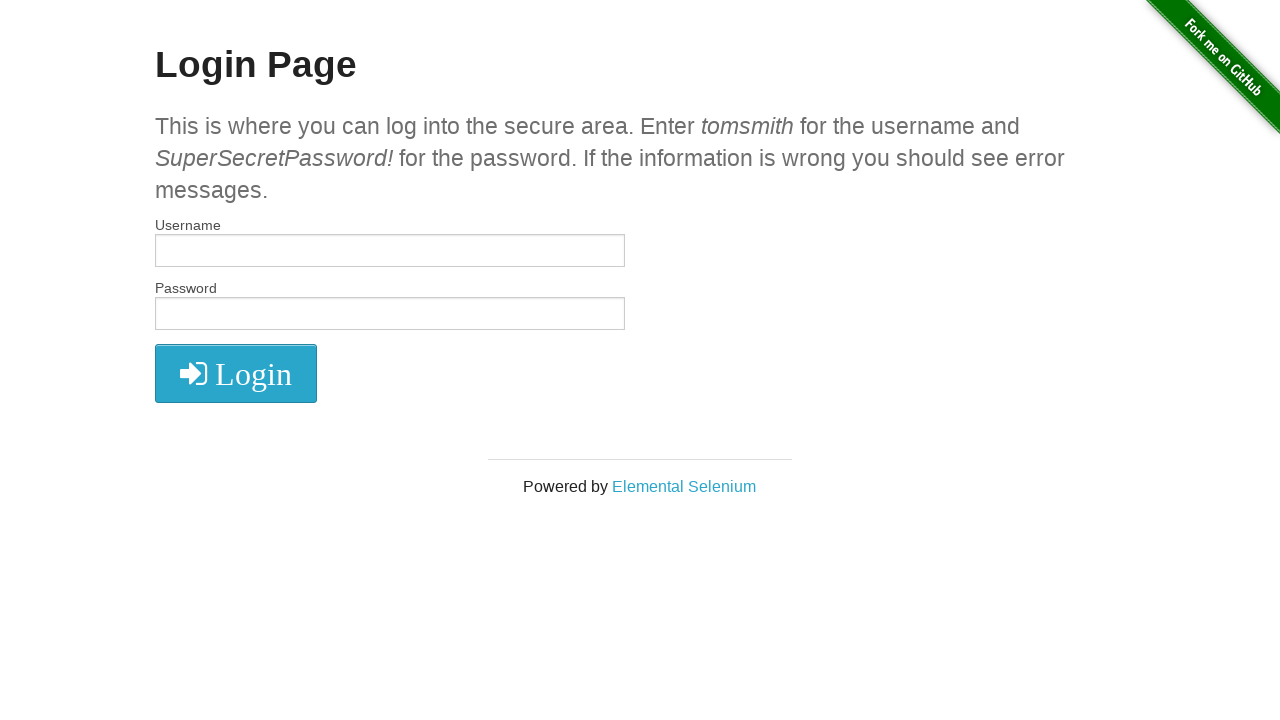